Tests drag and drop functionality by dragging an element to a drop target

Starting URL: http://jqueryui.com/droppable

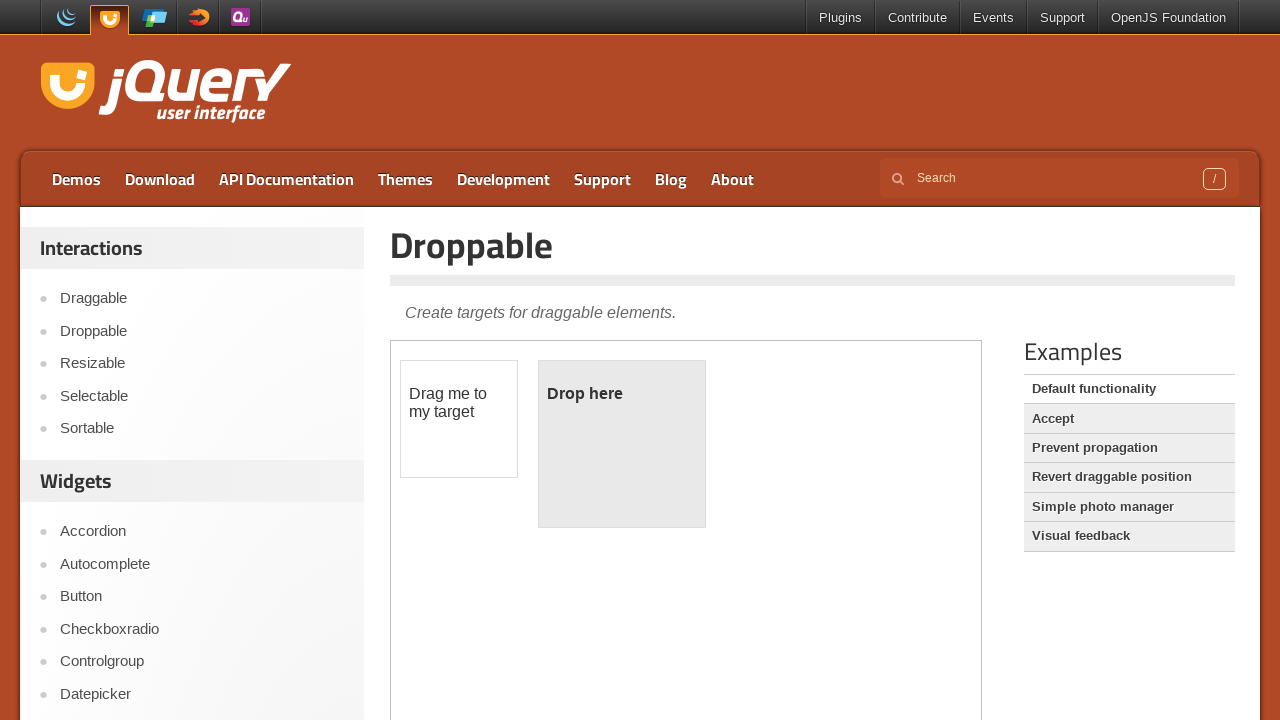

Located the iframe containing drag and drop elements
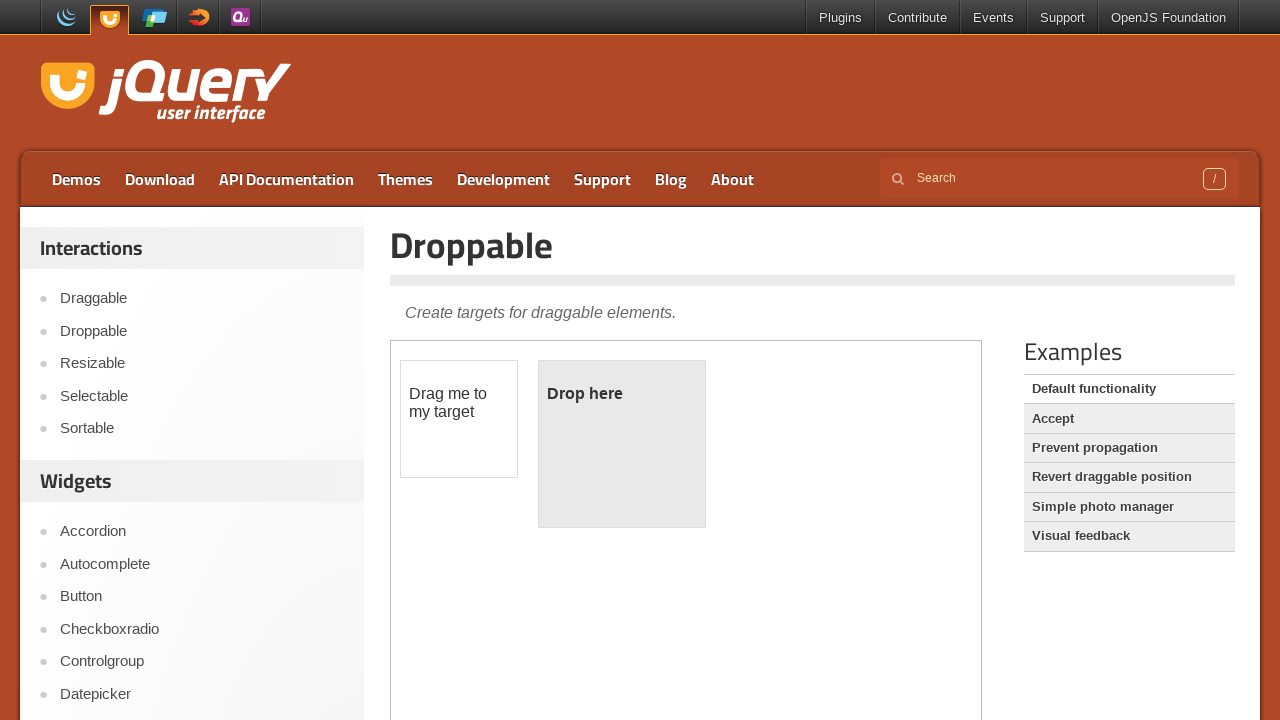

Dragged the draggable element to the droppable target at (622, 444)
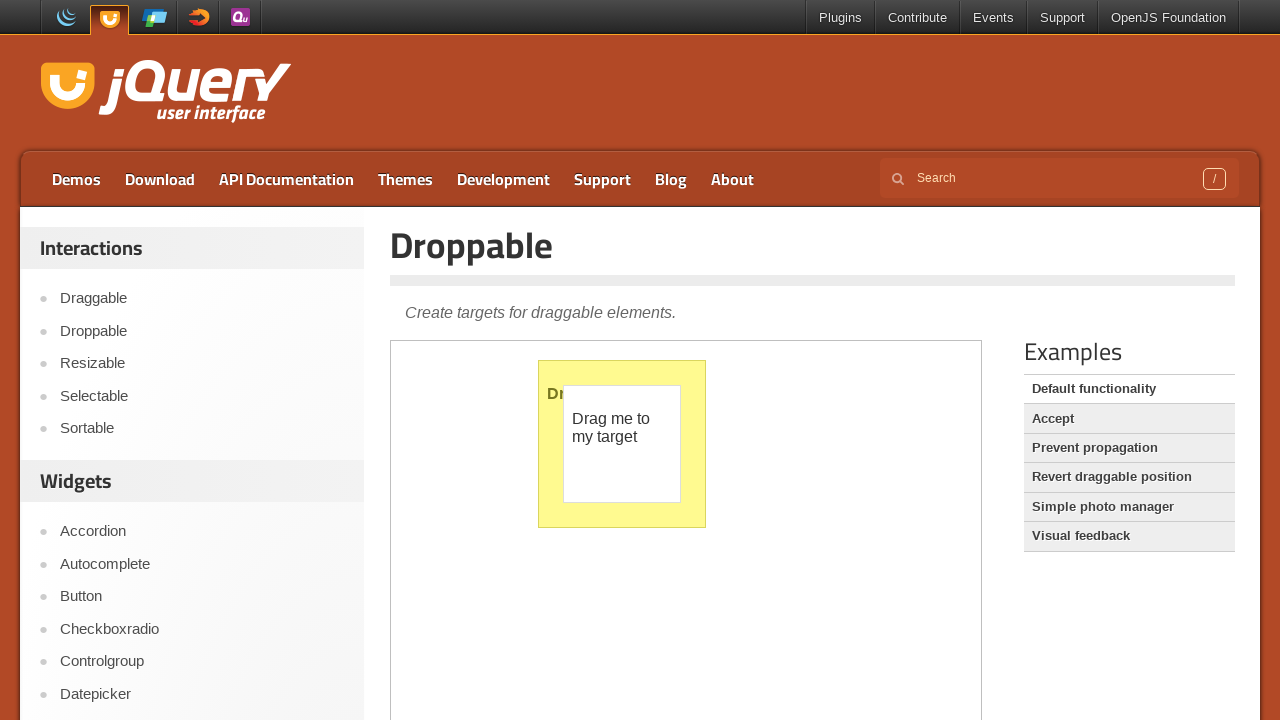

Verified that drop text appeared in the droppable element
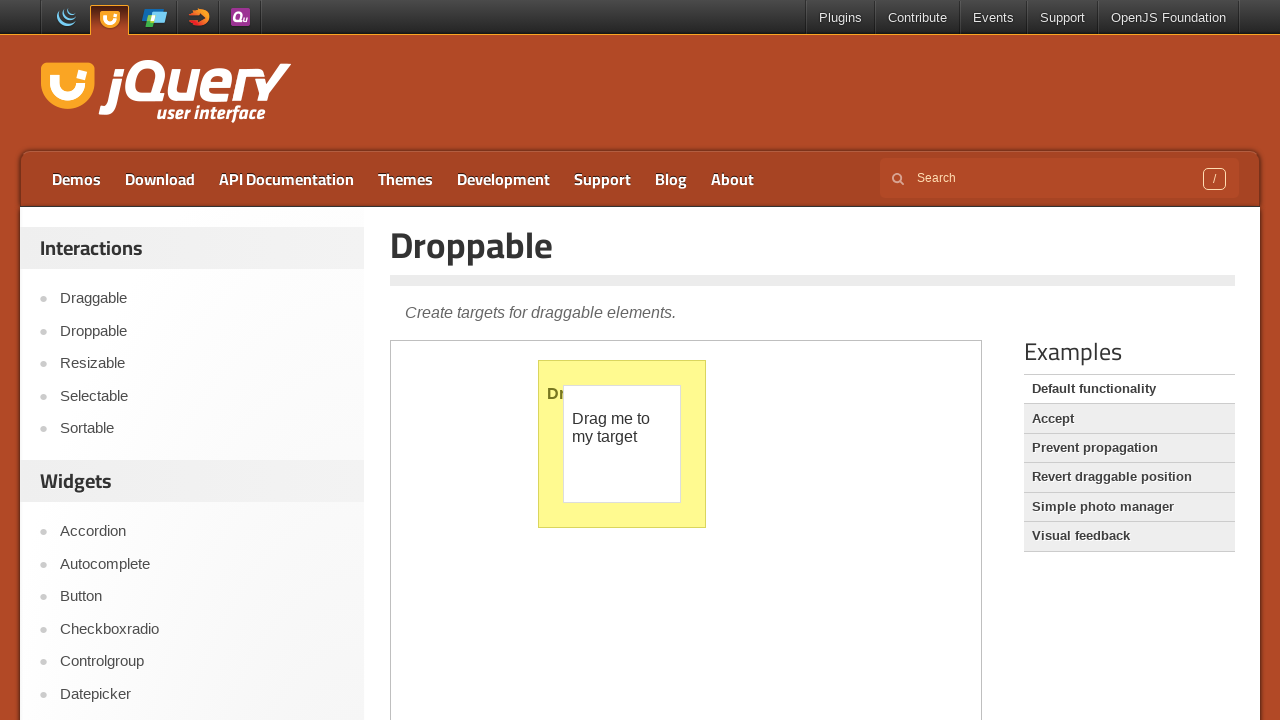

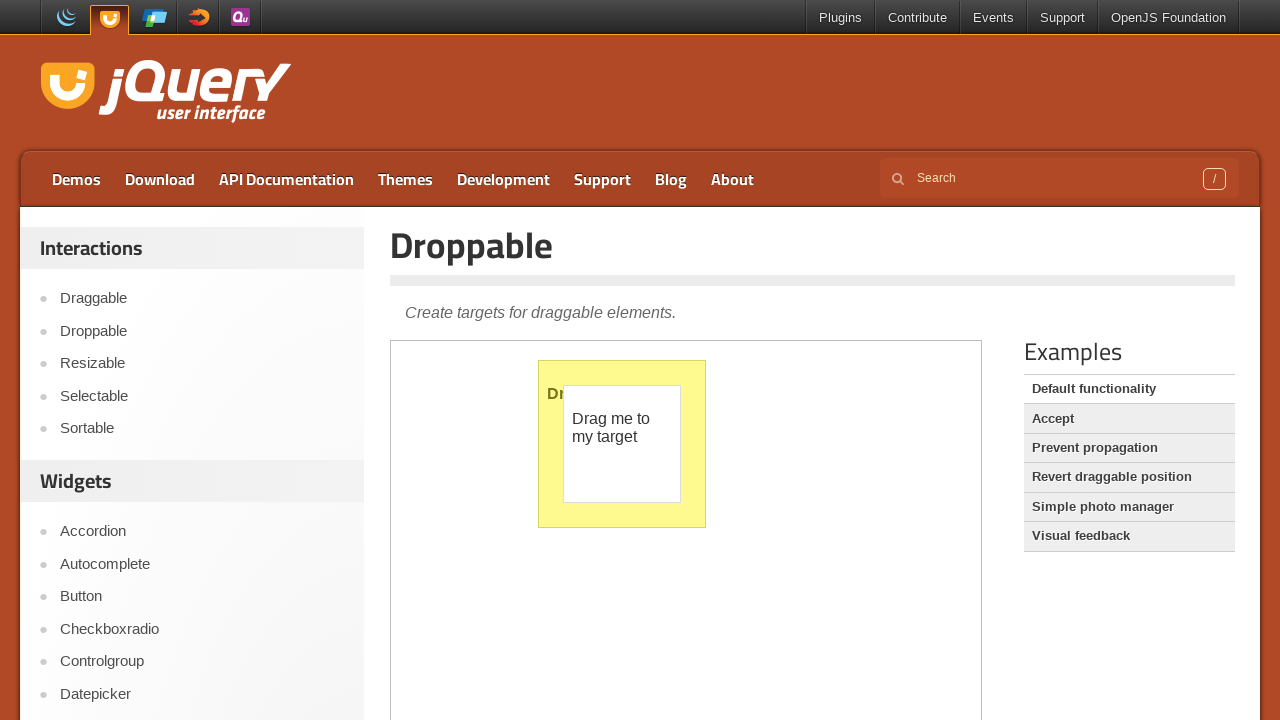